Tests click and hold functionality by selecting multiple items in a grid using drag selection from item 1 to item 15

Starting URL: https://automationfc.github.io/jquery-selectable/

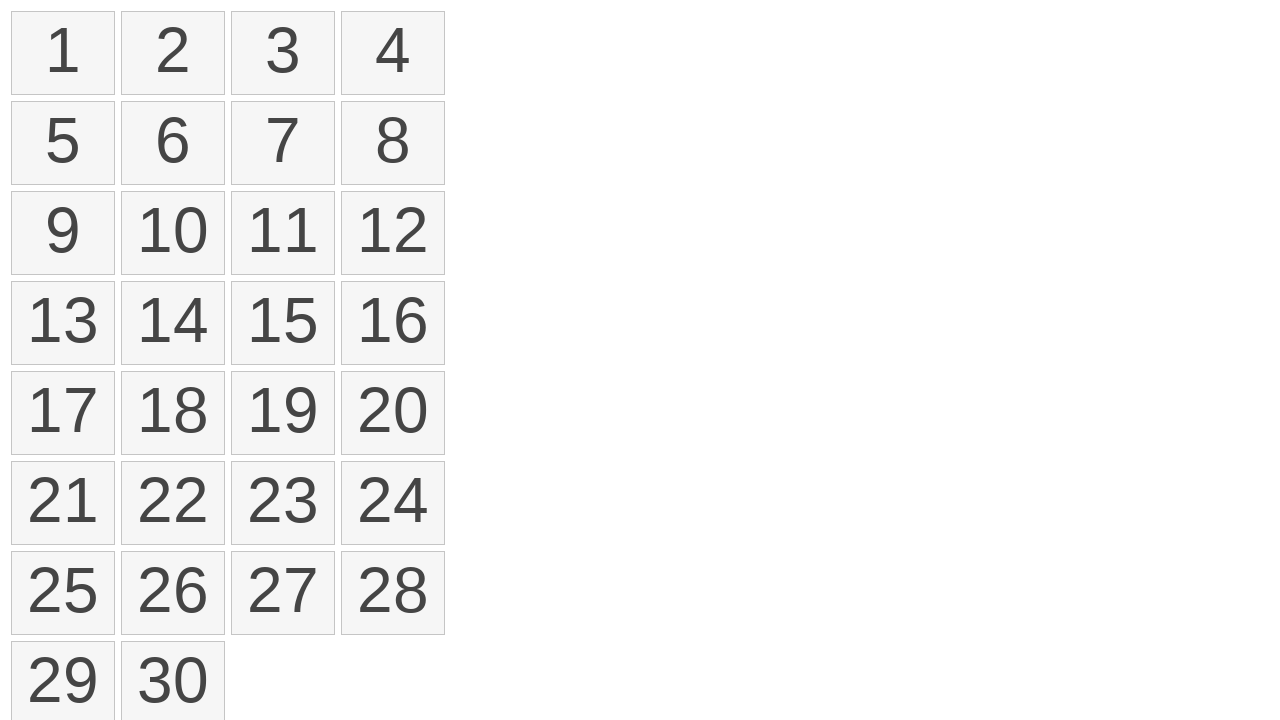

Waited for selectable items to load
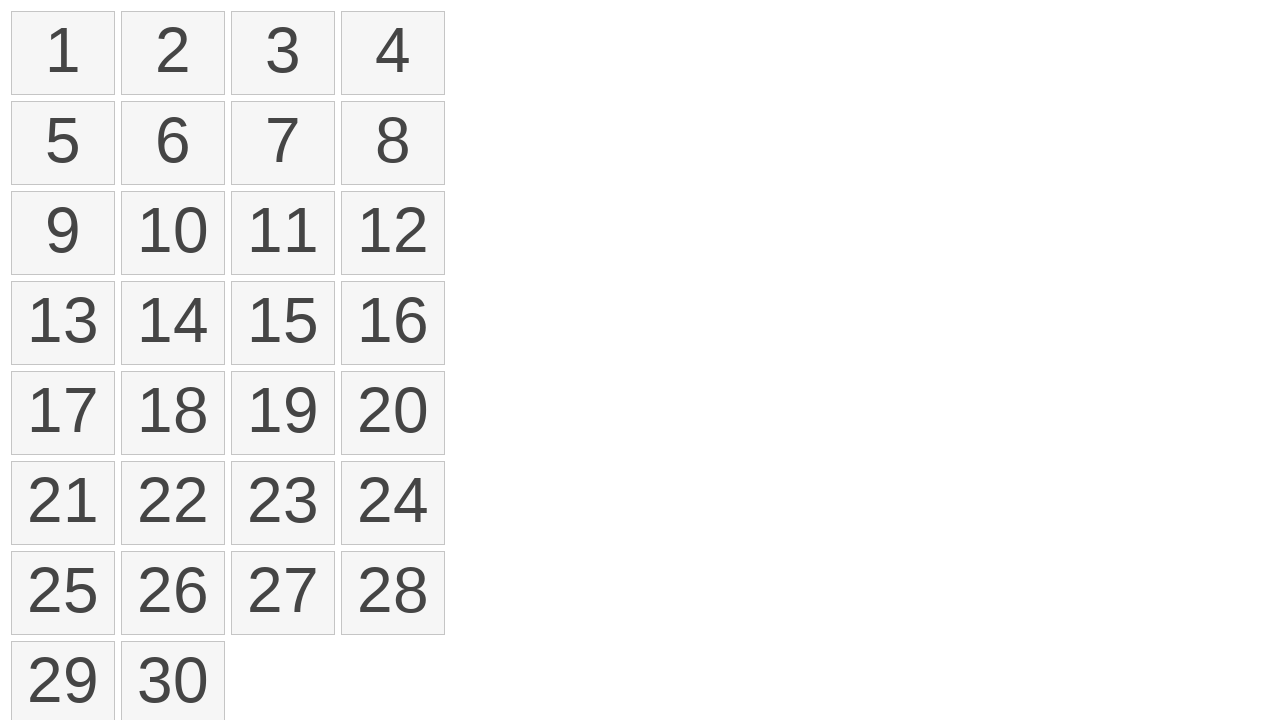

Located first selectable item (item 1)
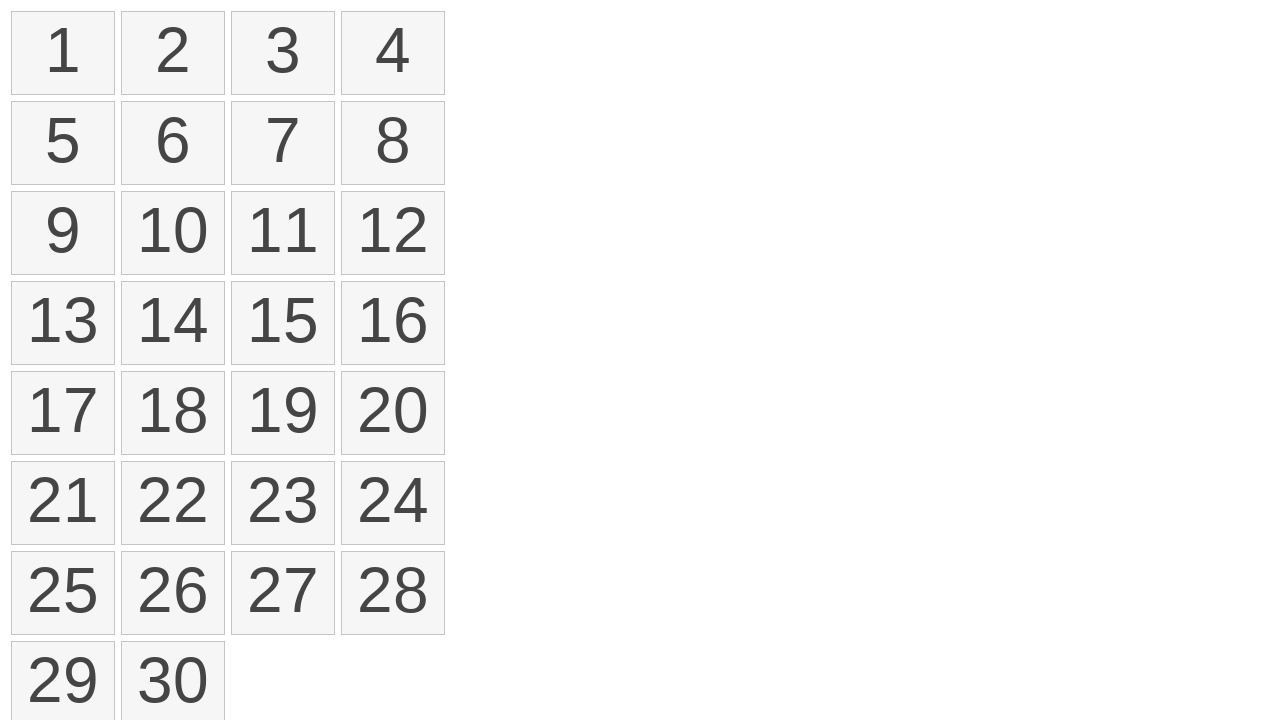

Located fifteenth selectable item (item 15)
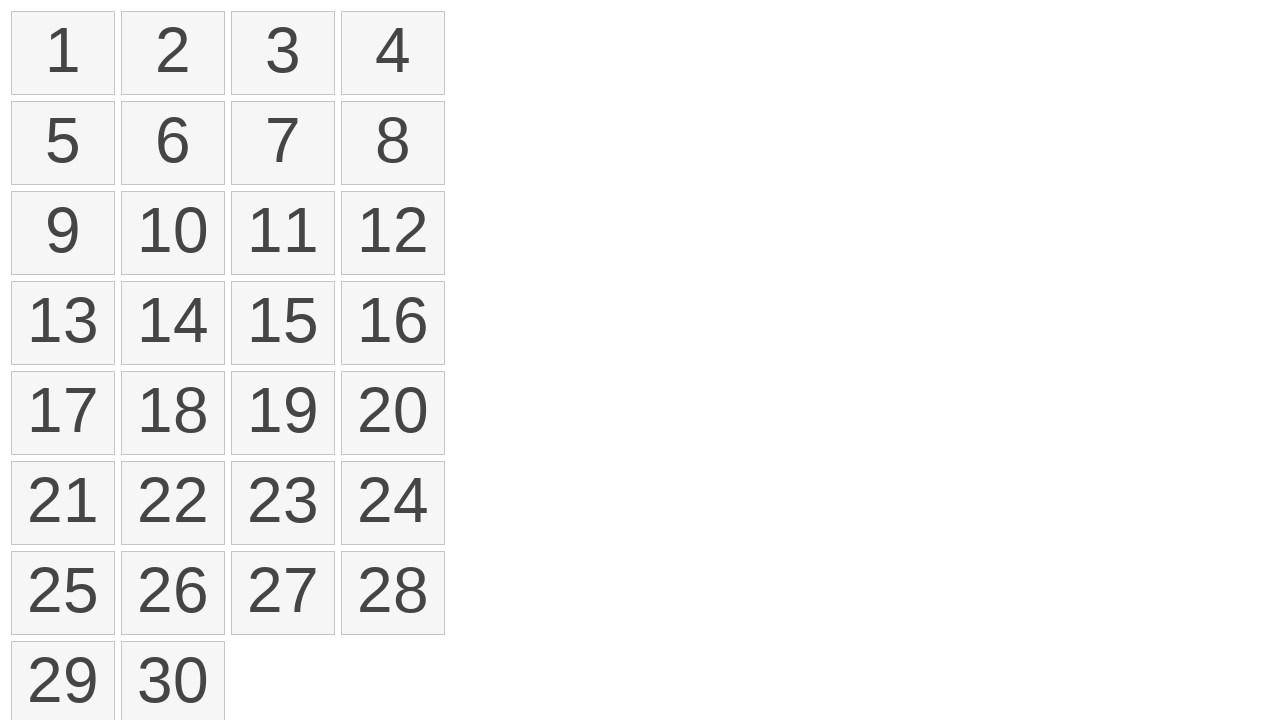

Retrieved bounding box for first item
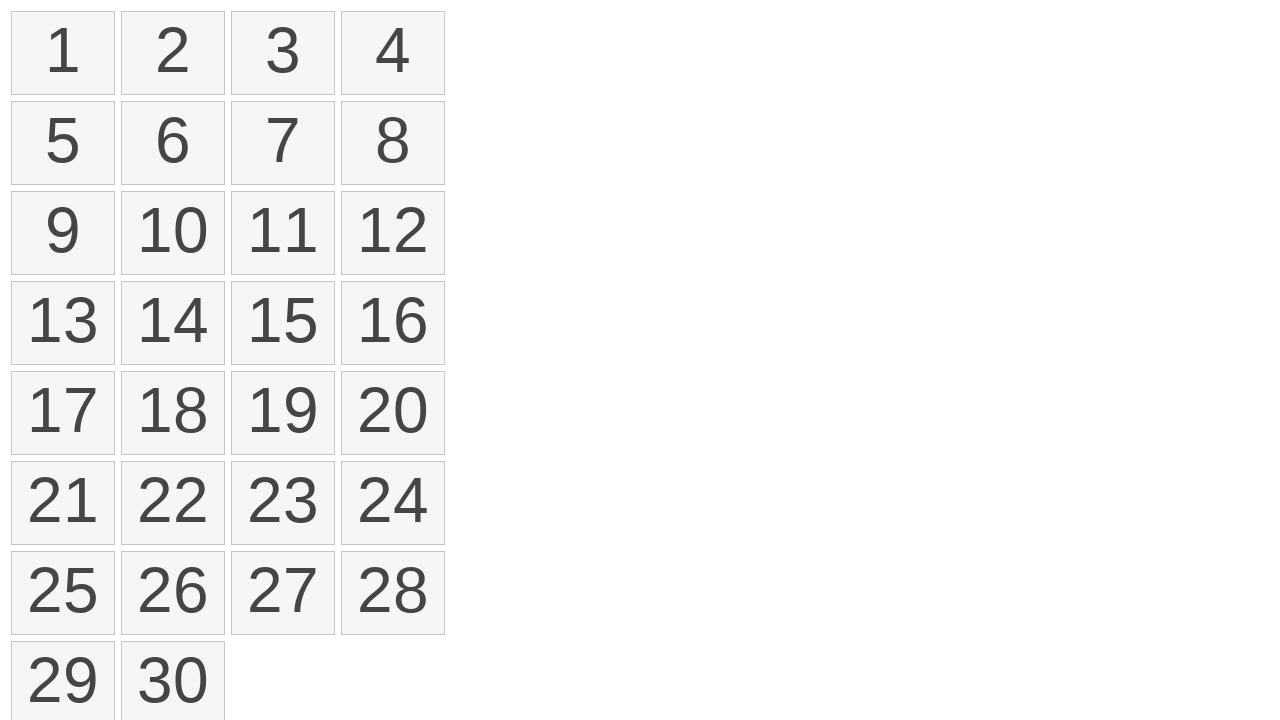

Retrieved bounding box for fifteenth item
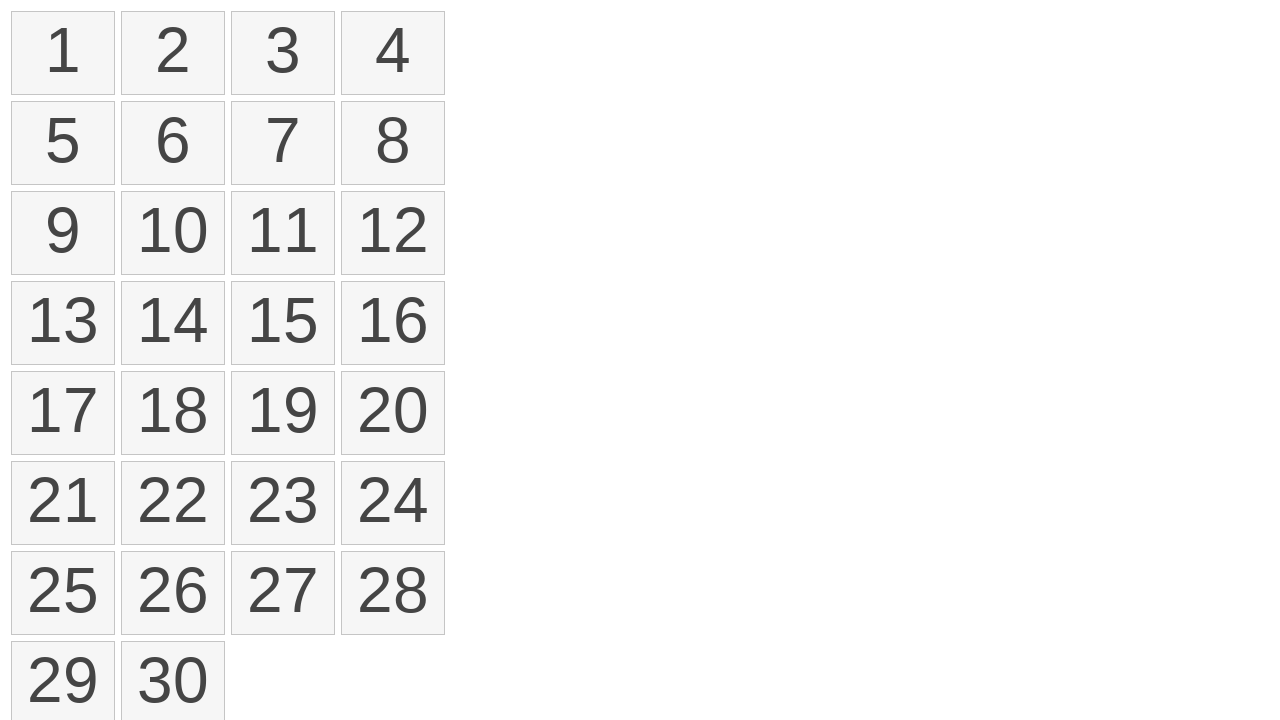

Moved mouse to center of first item at (63, 53)
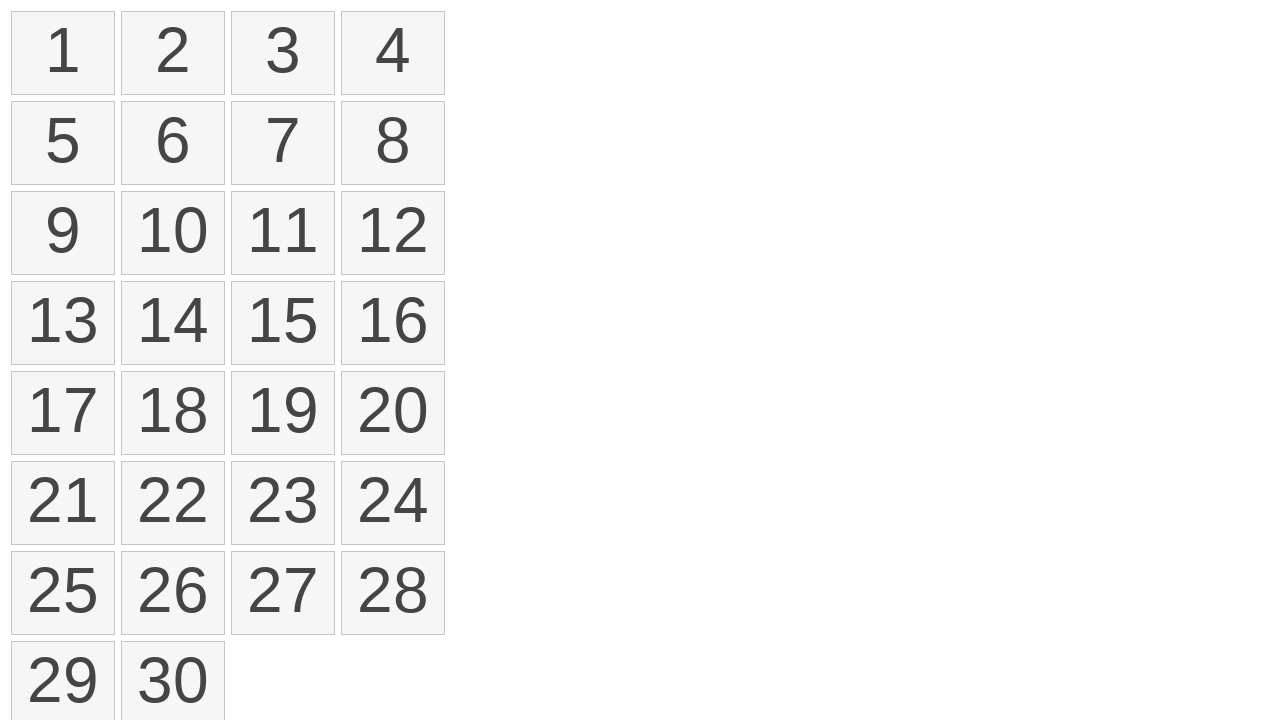

Pressed mouse button down to start drag selection at (63, 53)
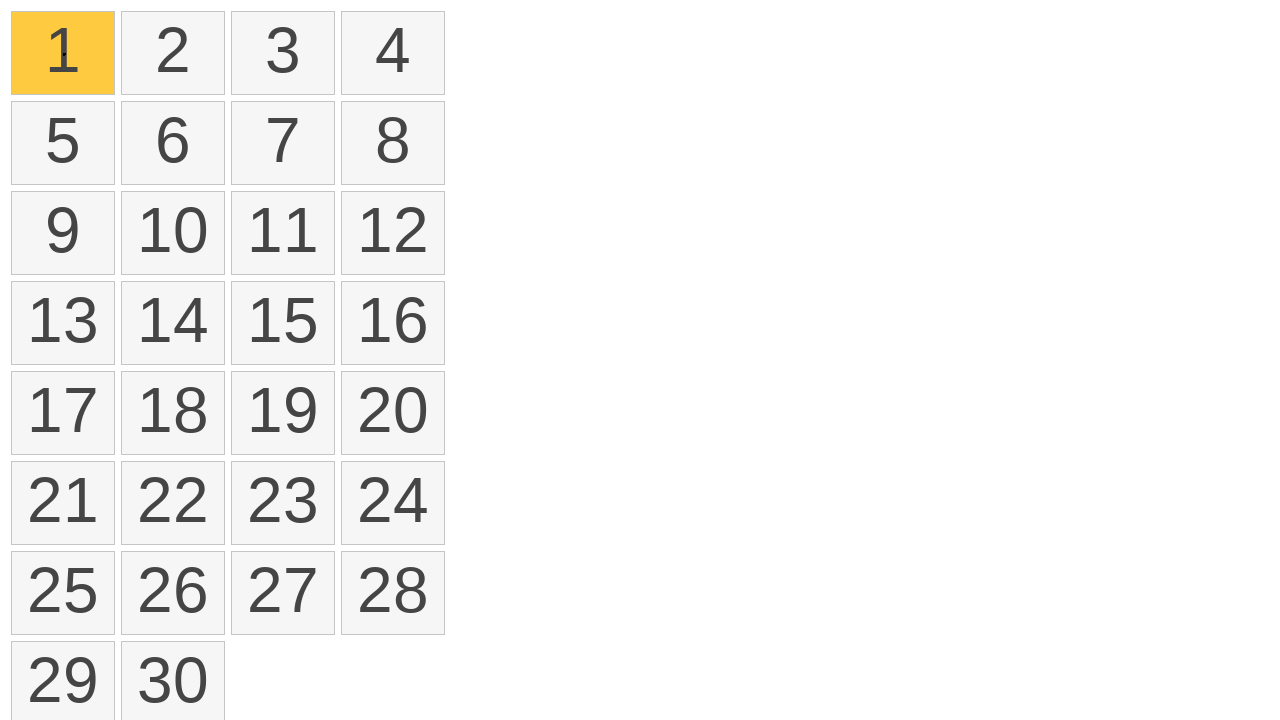

Dragged mouse to center of fifteenth item at (283, 323)
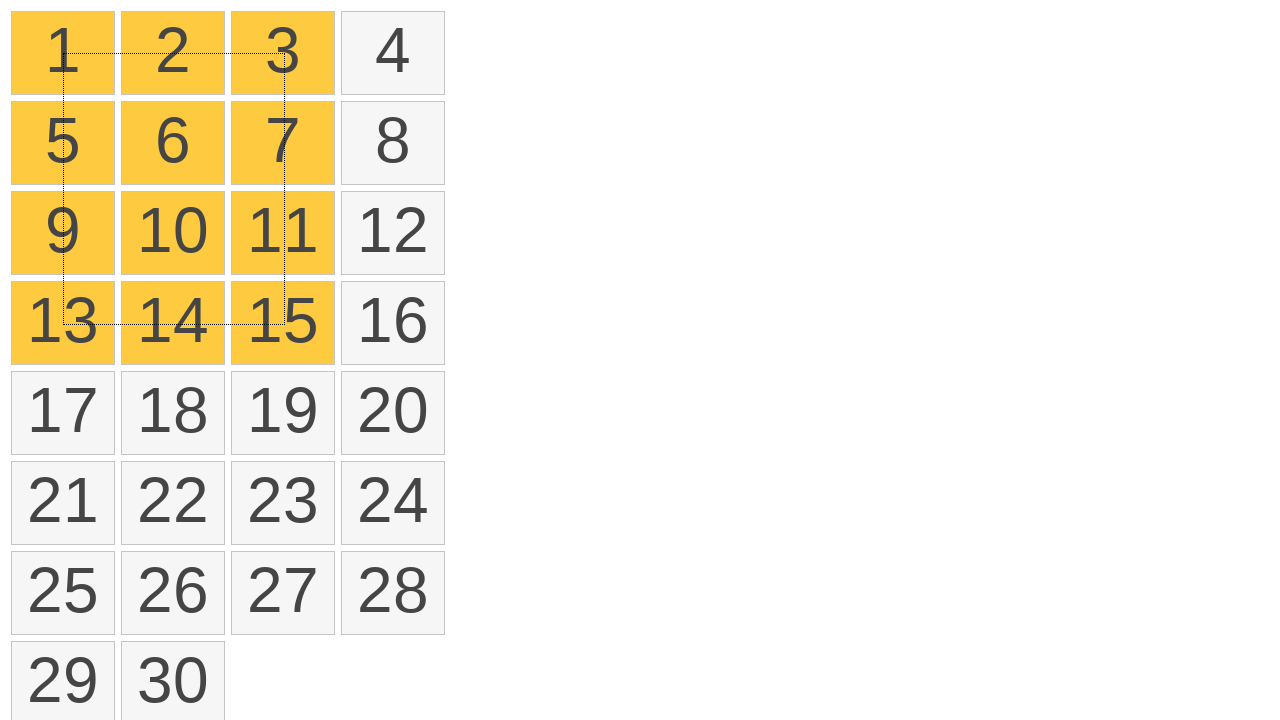

Released mouse button to complete drag selection at (283, 323)
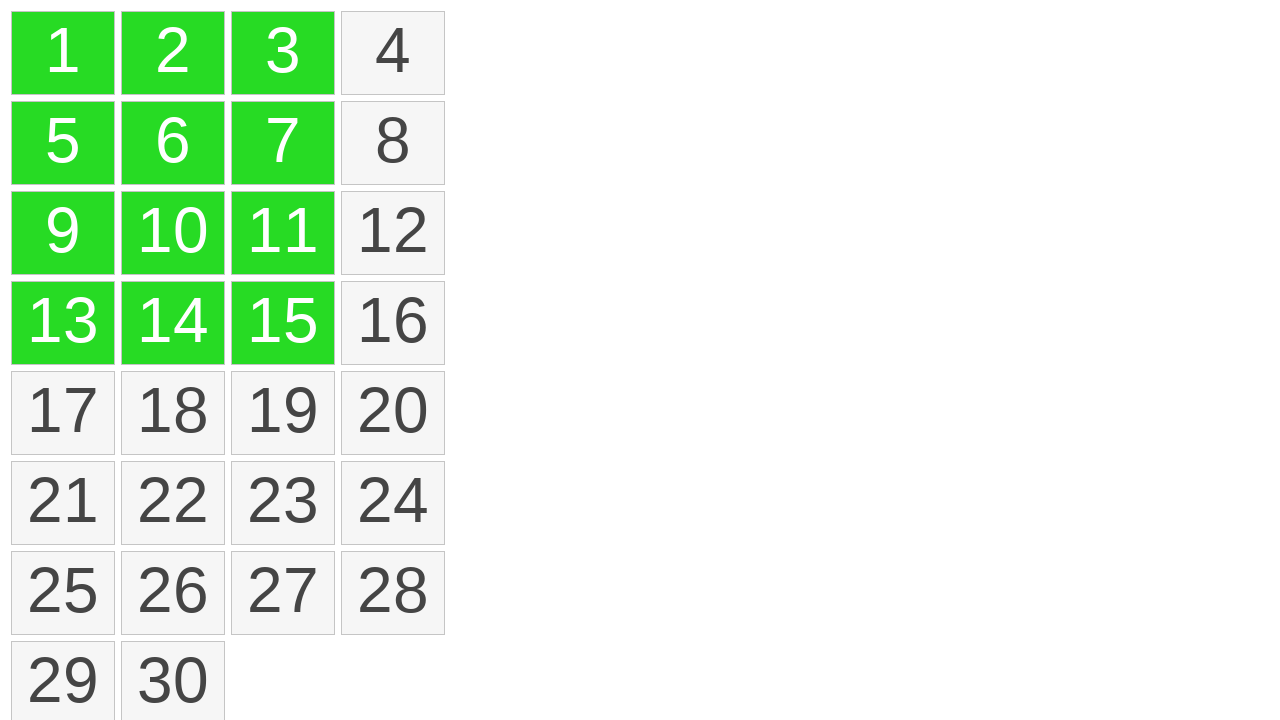

Verified that items 1-15 are now selected
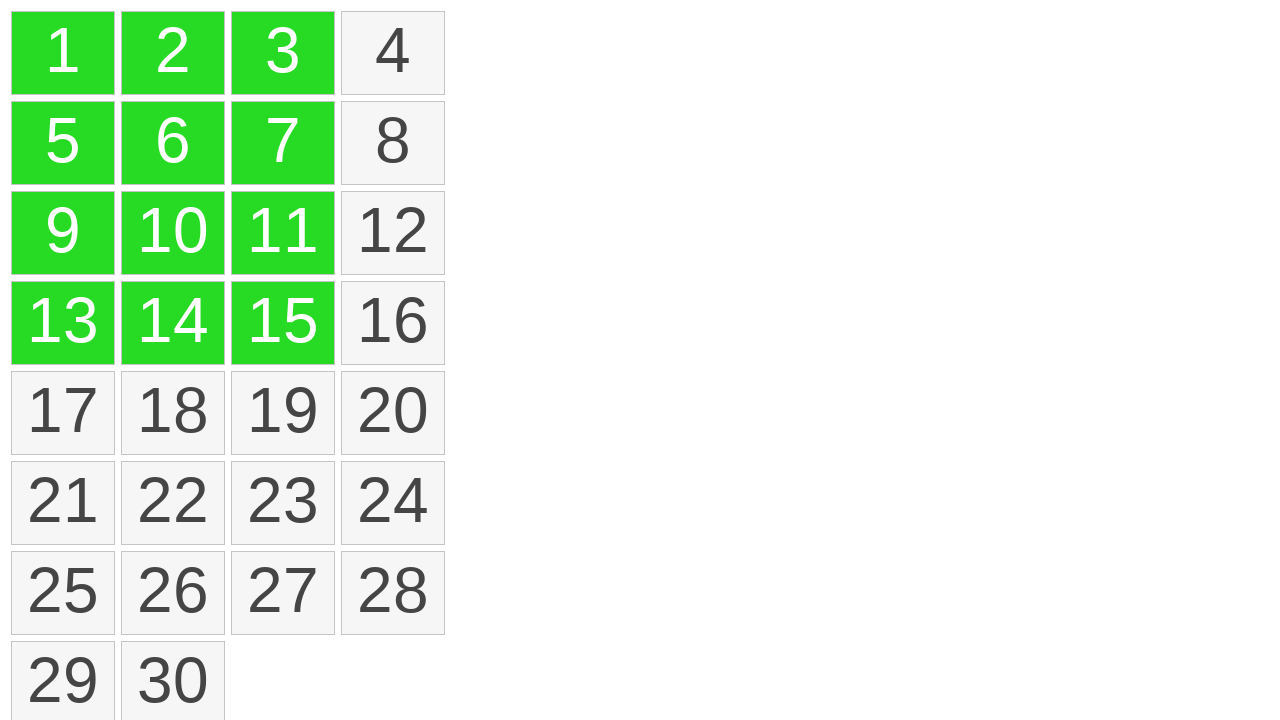

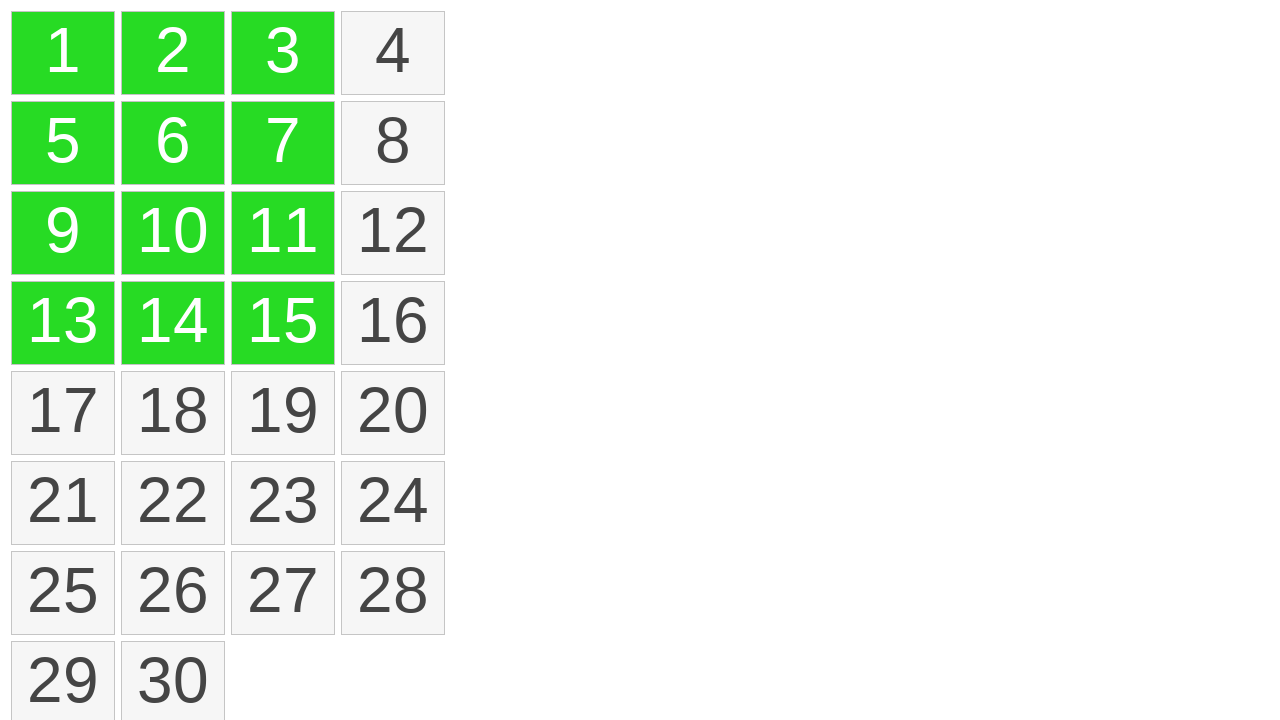